Tests alert handling by triggering a confirmation dialog and dismissing it

Starting URL: https://demoqa.com/alerts

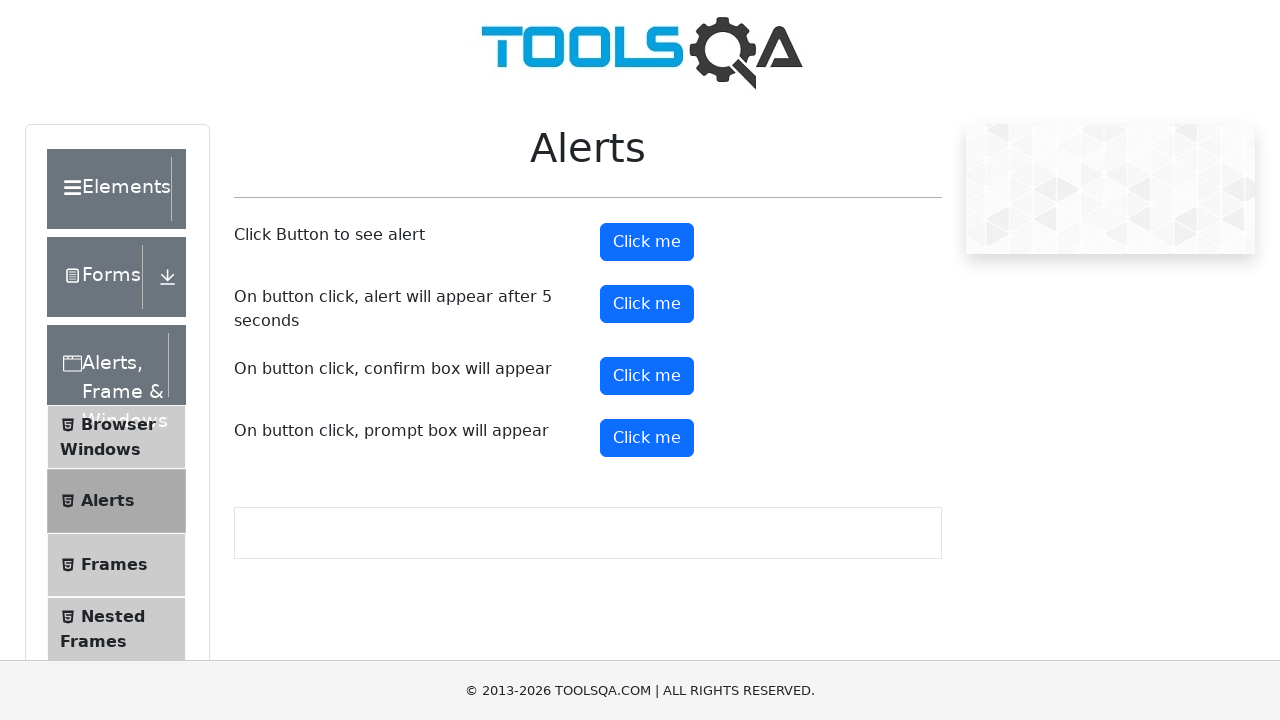

Clicked confirmation button to trigger alert dialog at (647, 376) on #confirmButton
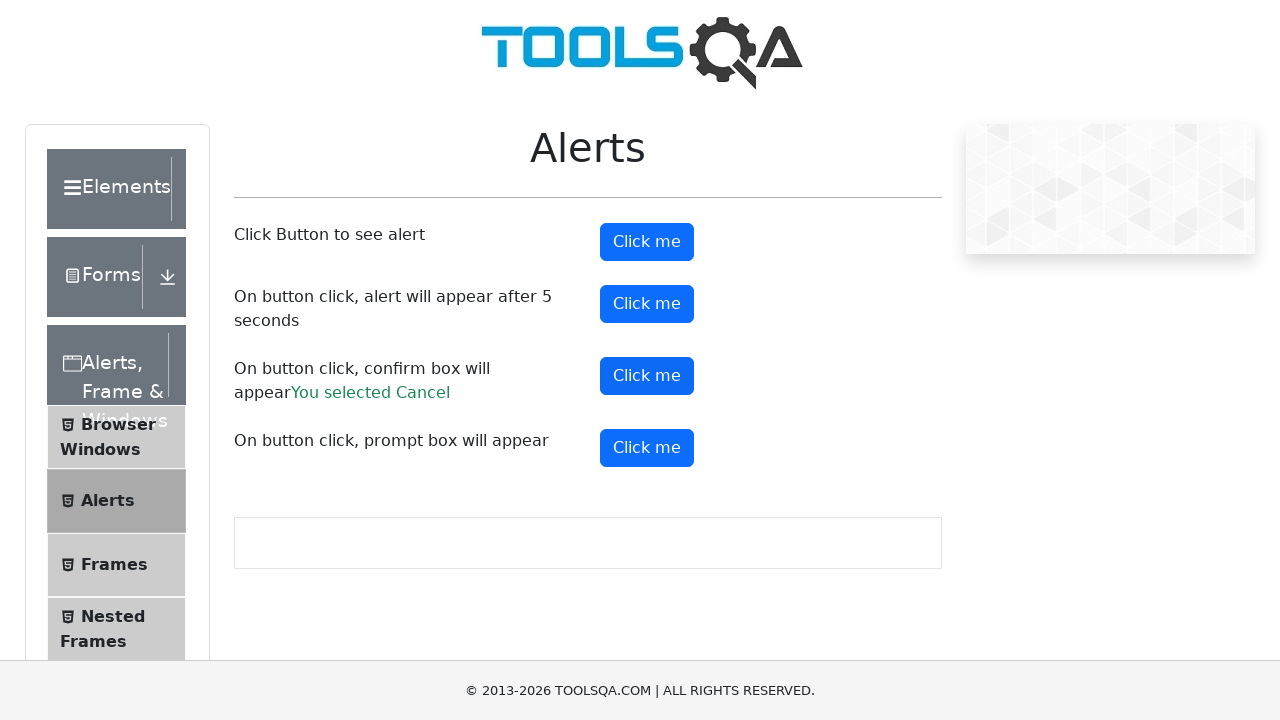

Set up dialog handler to dismiss confirmation alert
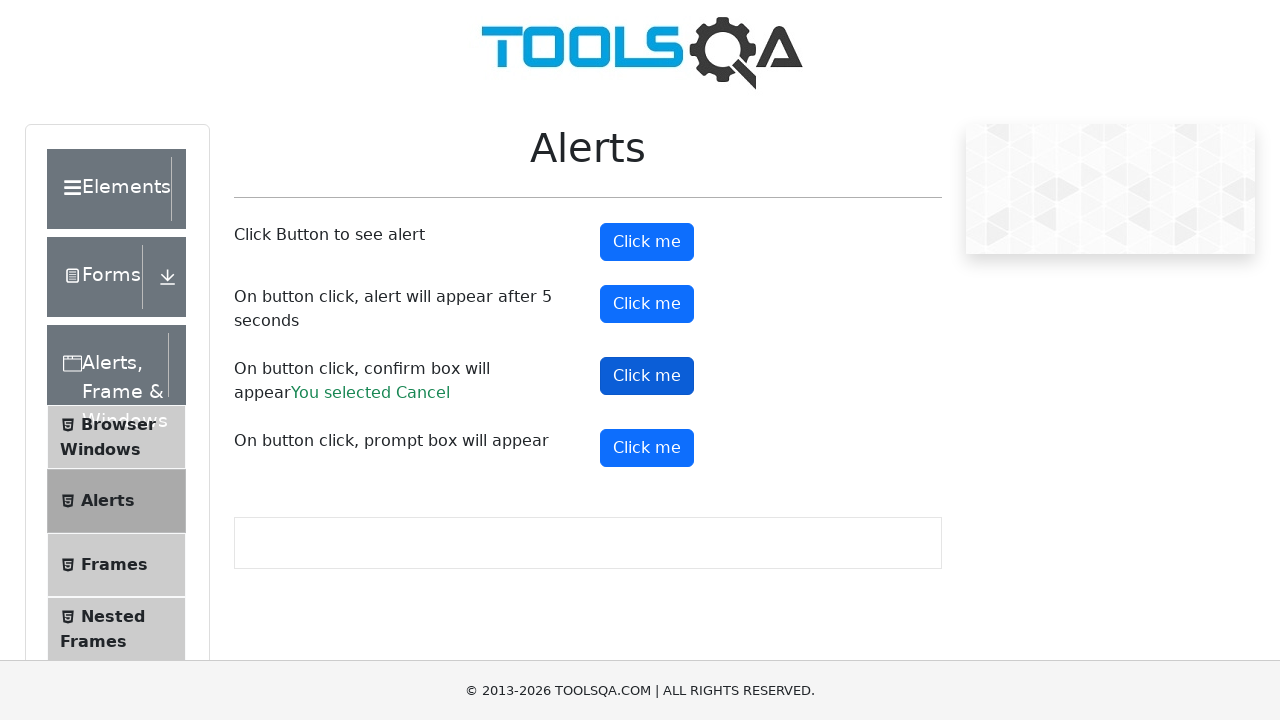

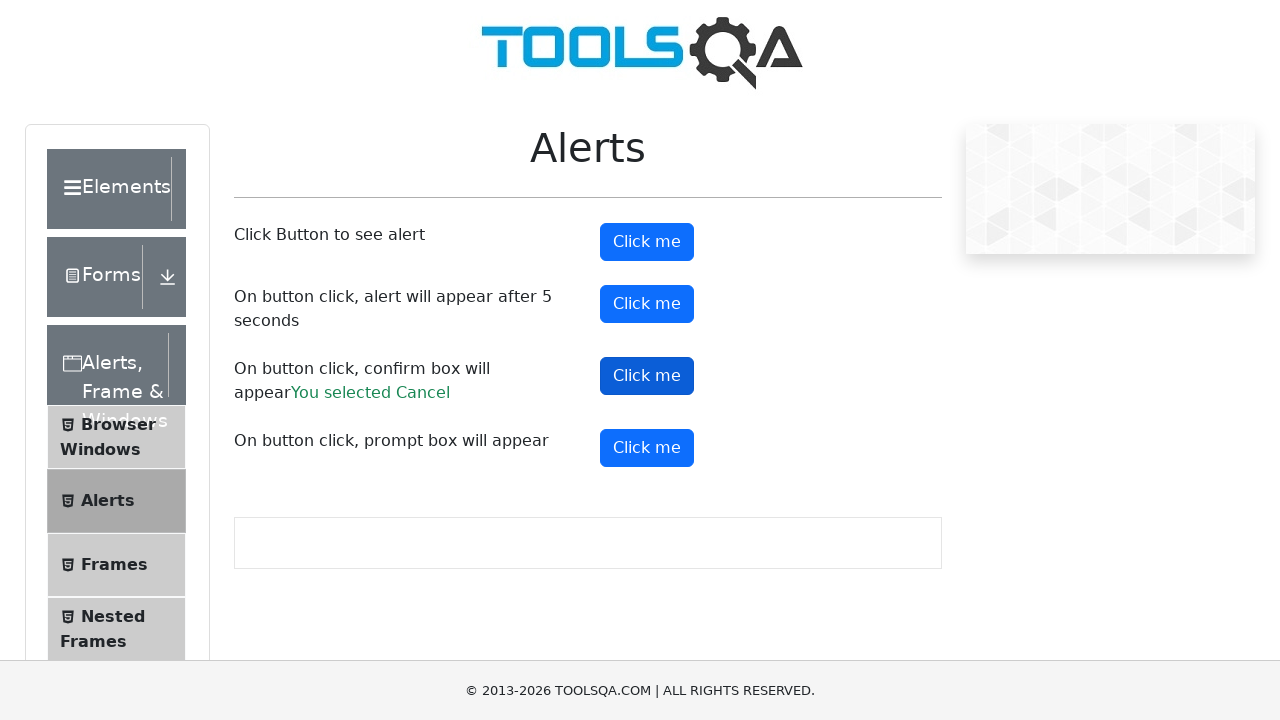